Clicks login button without entering credentials and verifies an error message is displayed

Starting URL: https://the-internet.herokuapp.com/login

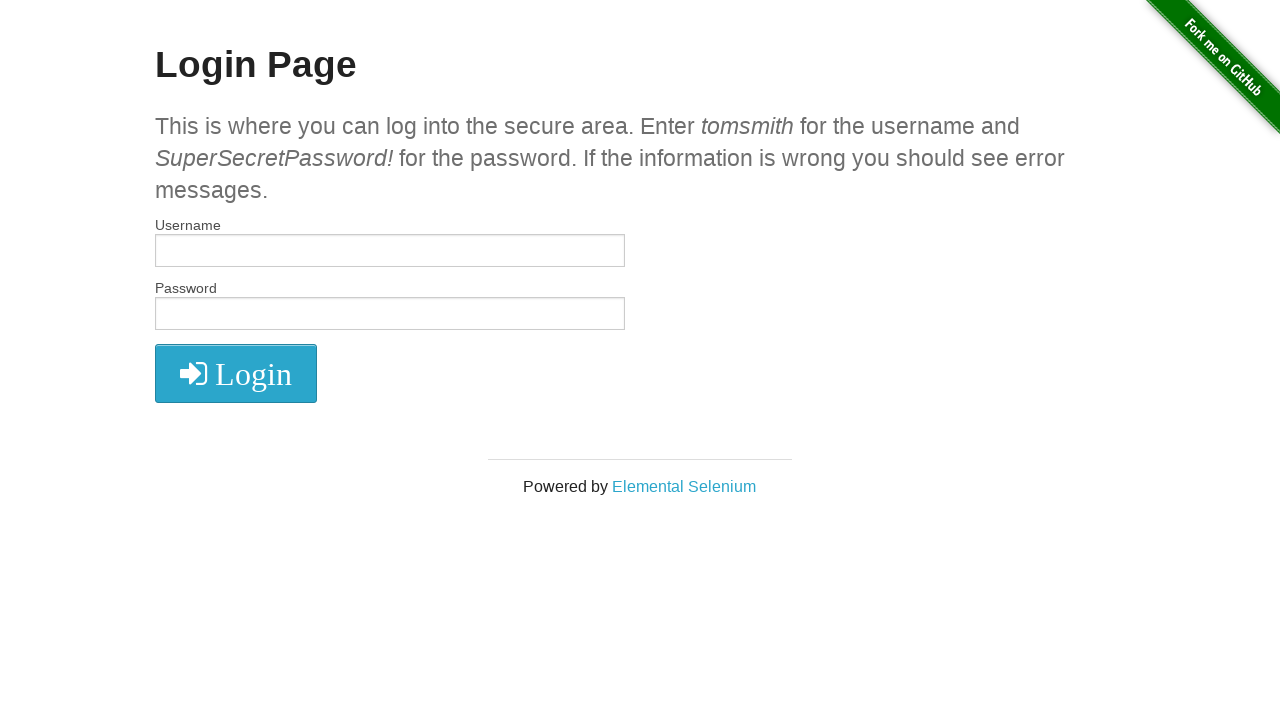

Clicked login button without entering credentials at (236, 373) on xpath=//button[@type="submit"]
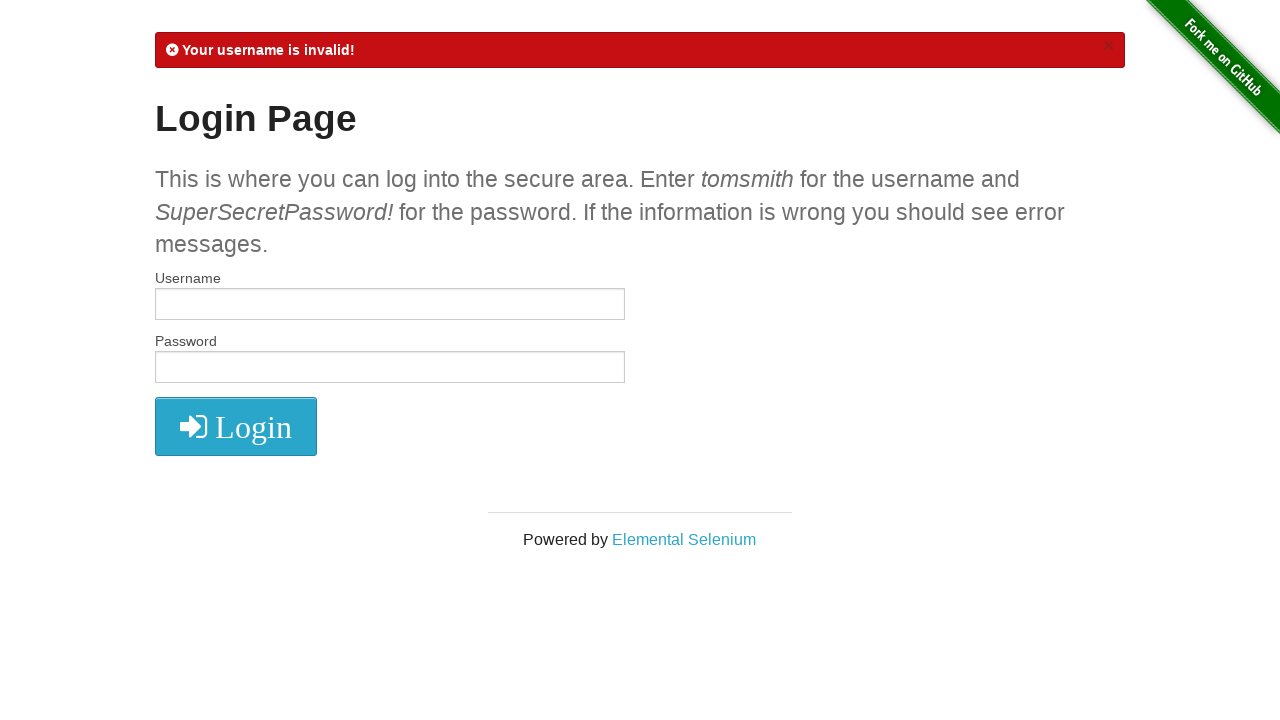

Waited for error message element to appear
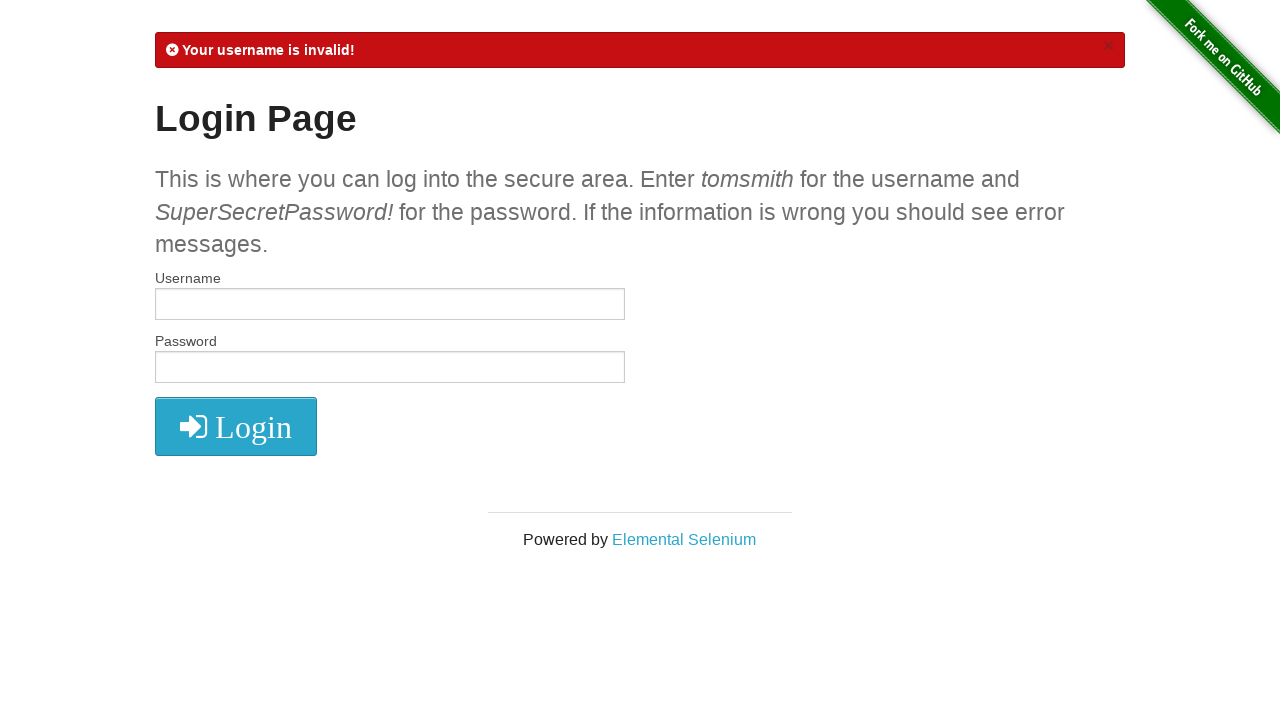

Checked if error message is visible
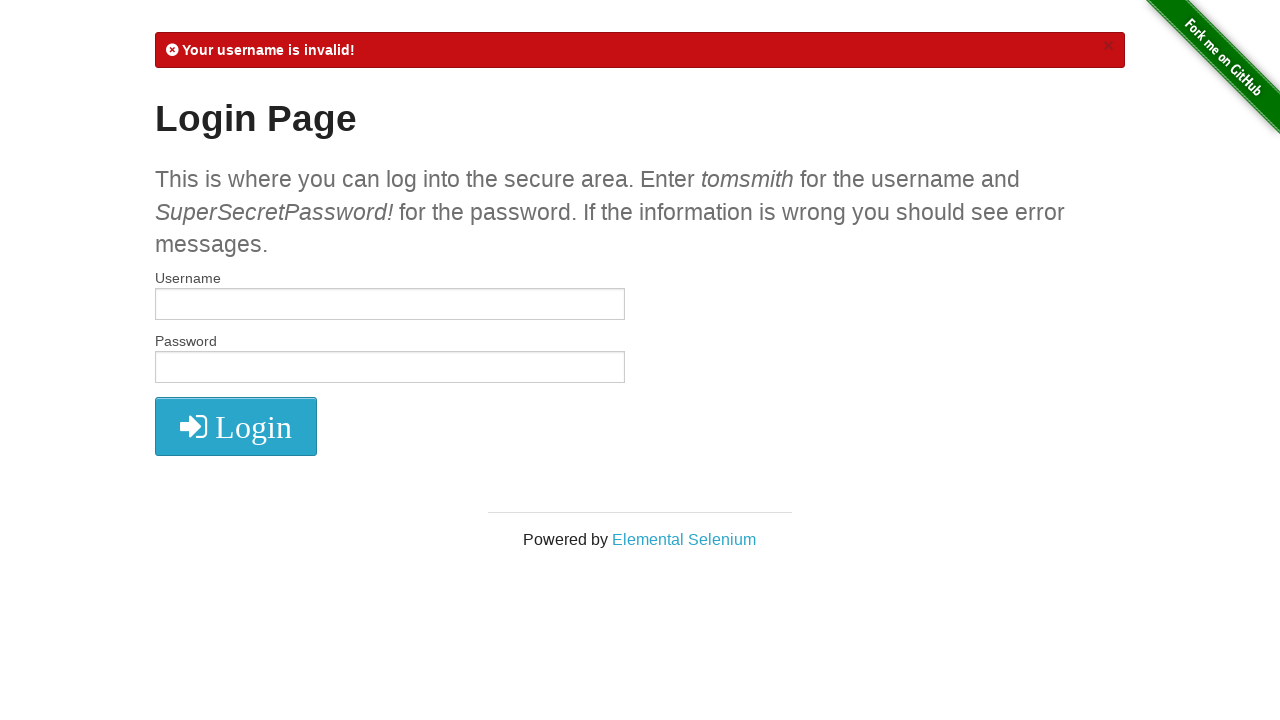

Verified error message is displayed
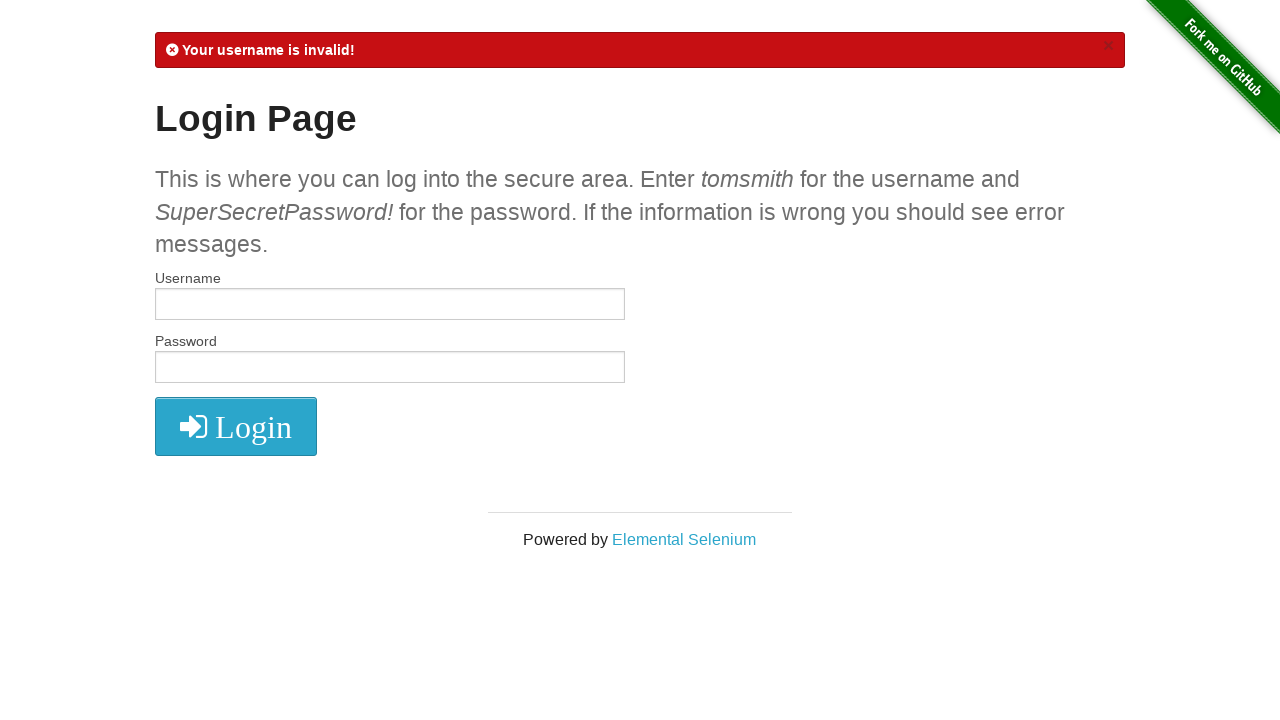

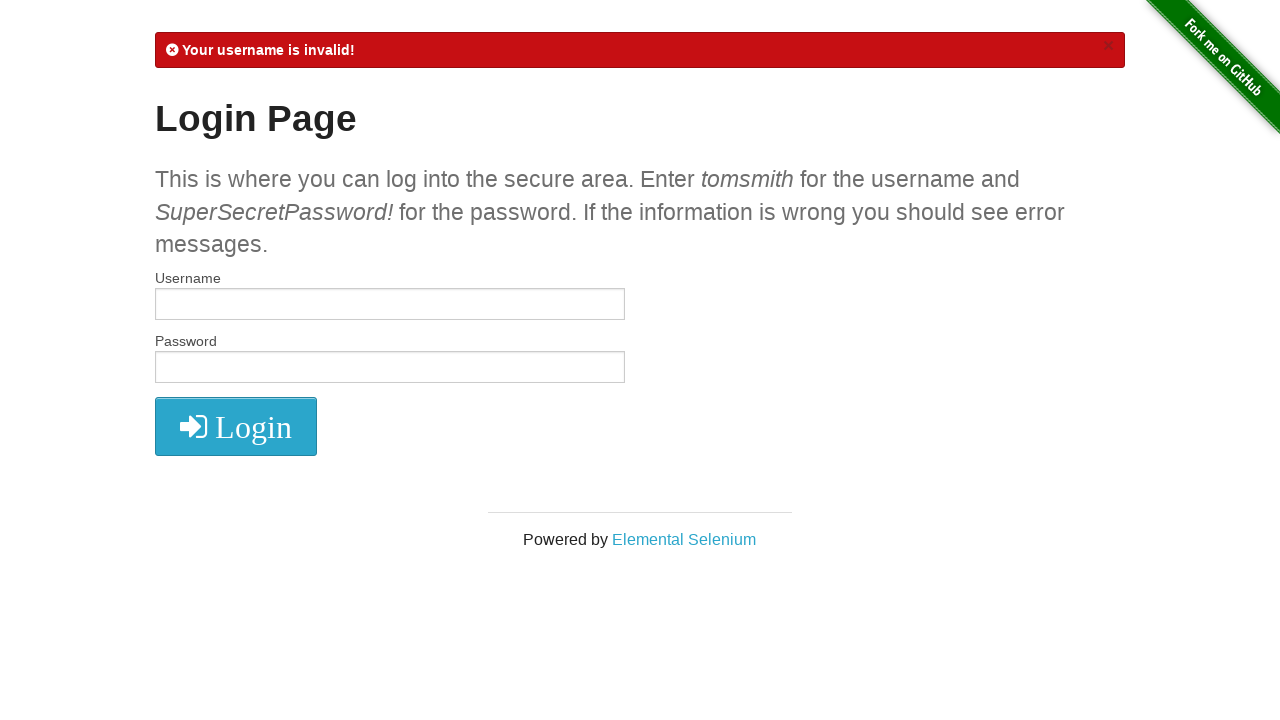